Navigates to the website homepage and verifies the page loads successfully

Starting URL: https://www.hispasexy.org/ar/

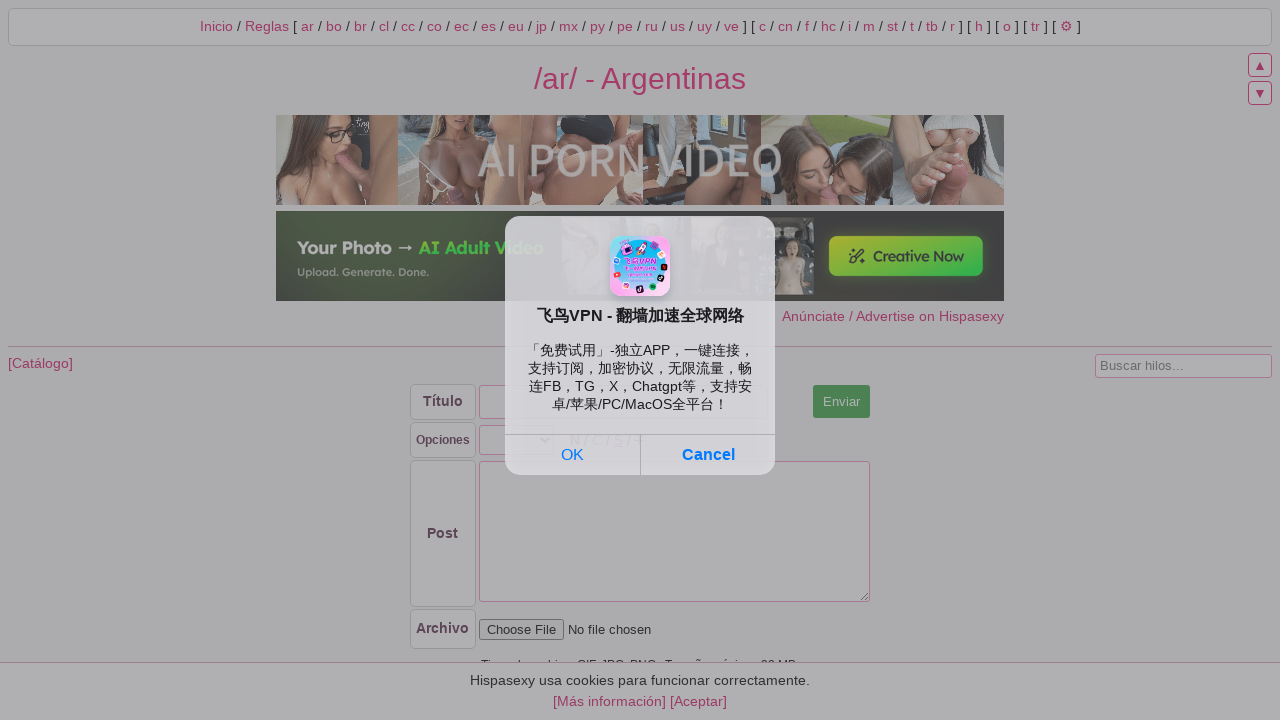

Waited for page to reach domcontentloaded state
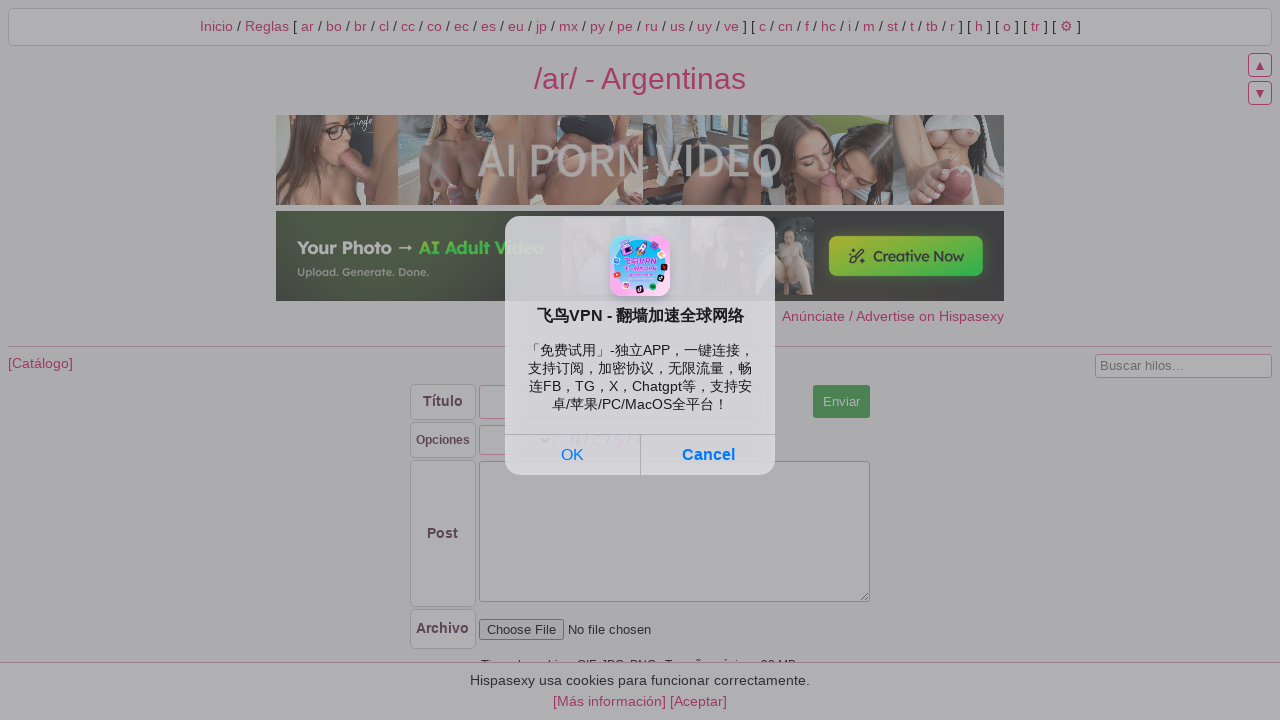

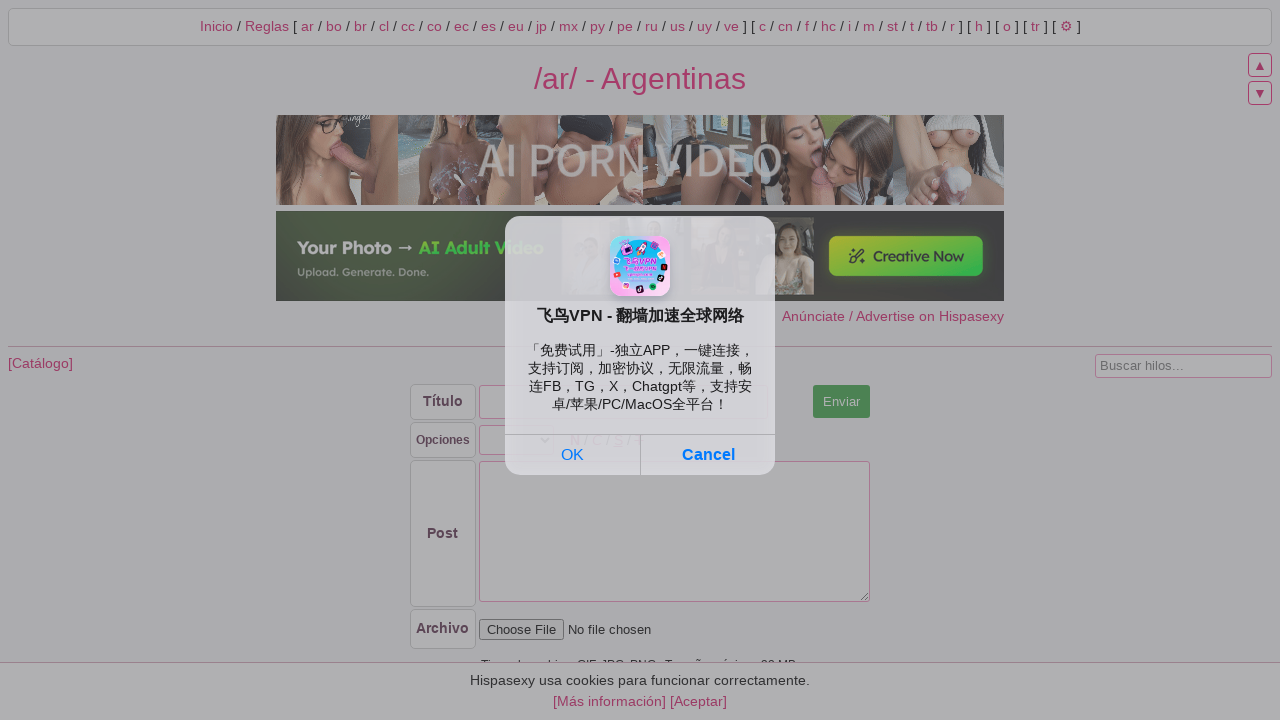